Tests the Southwest Airlines flight check-in form by filling in confirmation number, first name, and last name fields, then submitting the form.

Starting URL: https://www.southwest.com/air/check-in/index.html?redirectToVision=true&leapfrogRequest=true

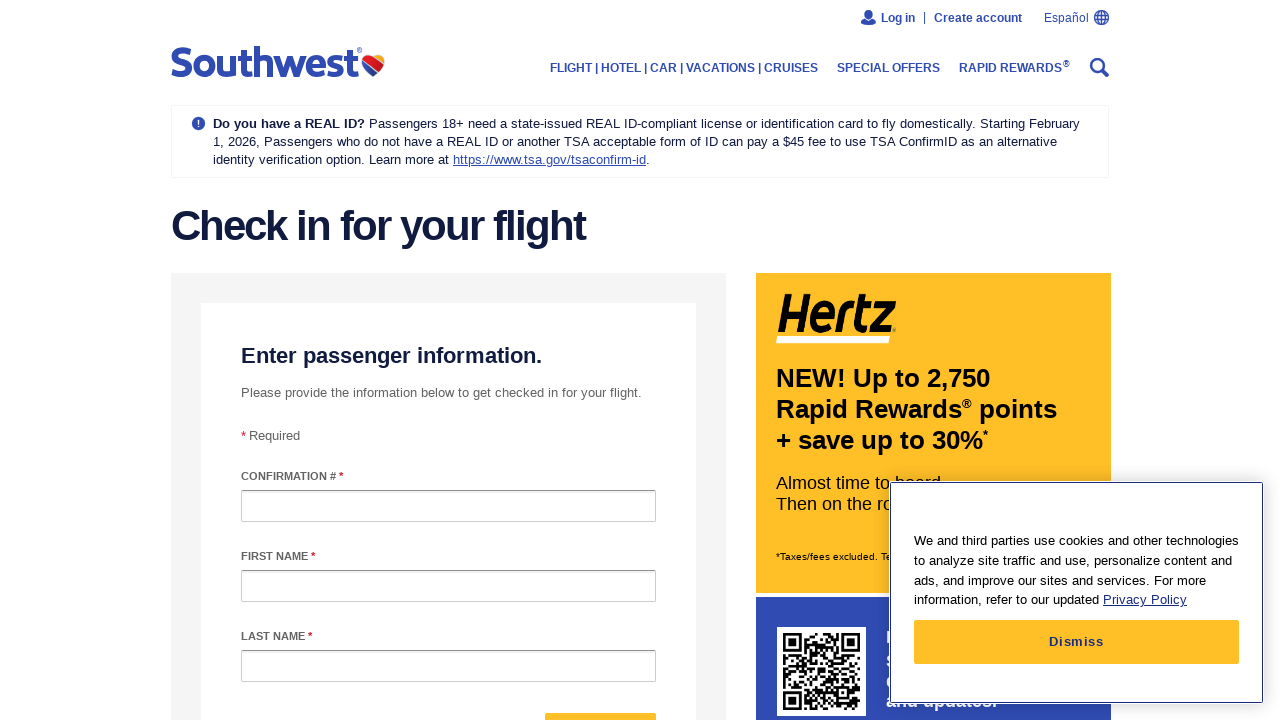

Filled confirmation number field with 'JX7K9M' on #confirmationNumber
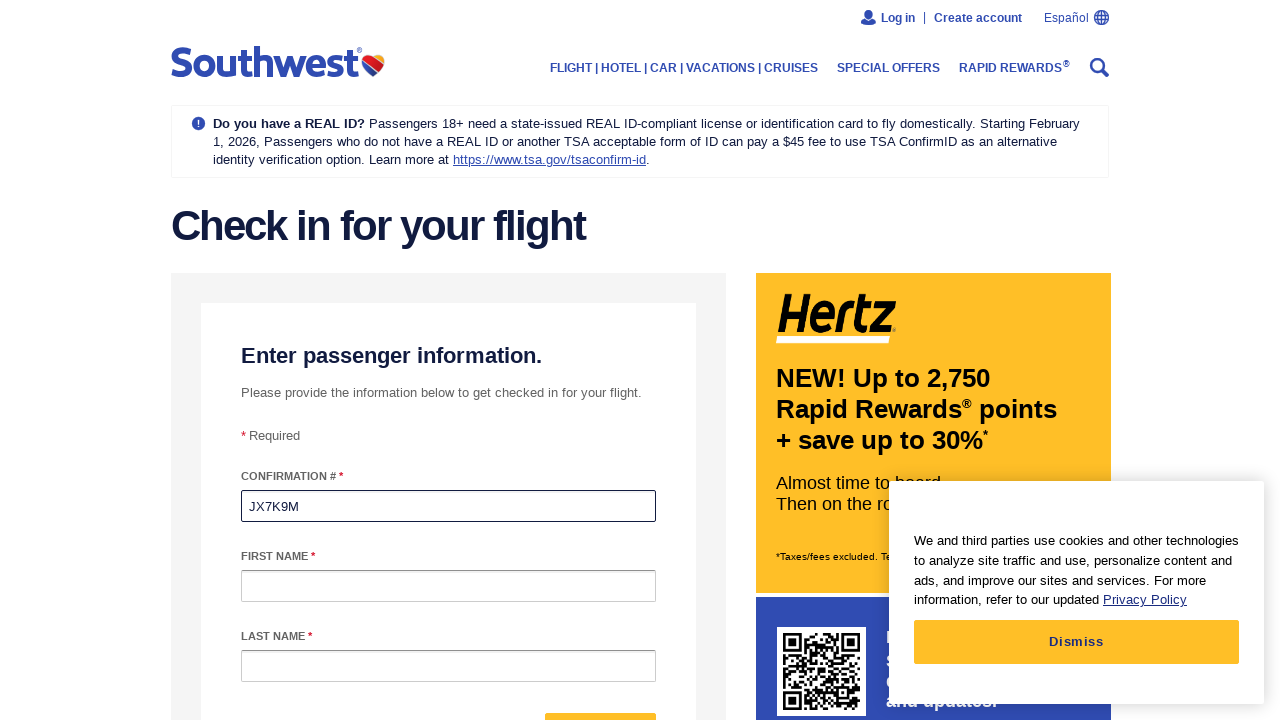

Filled passenger first name field with 'Michael' on #passengerFirstName
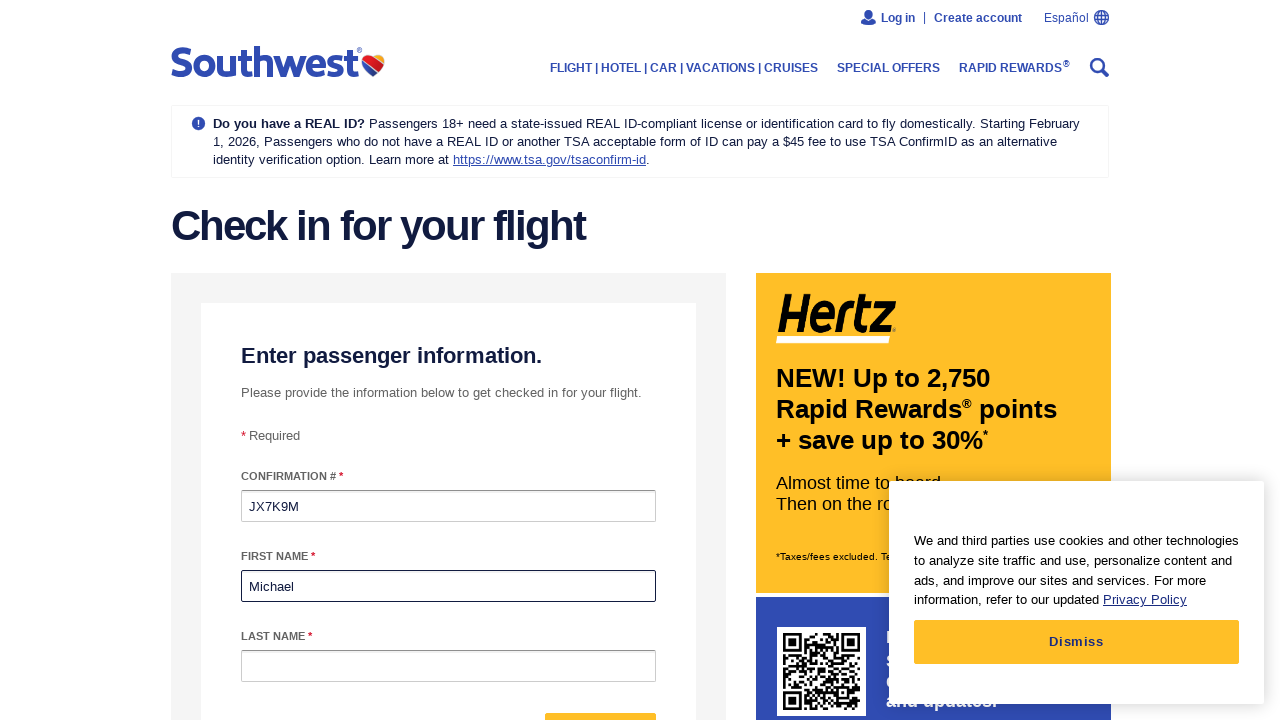

Filled passenger last name field with 'Thompson' on #passengerLastName
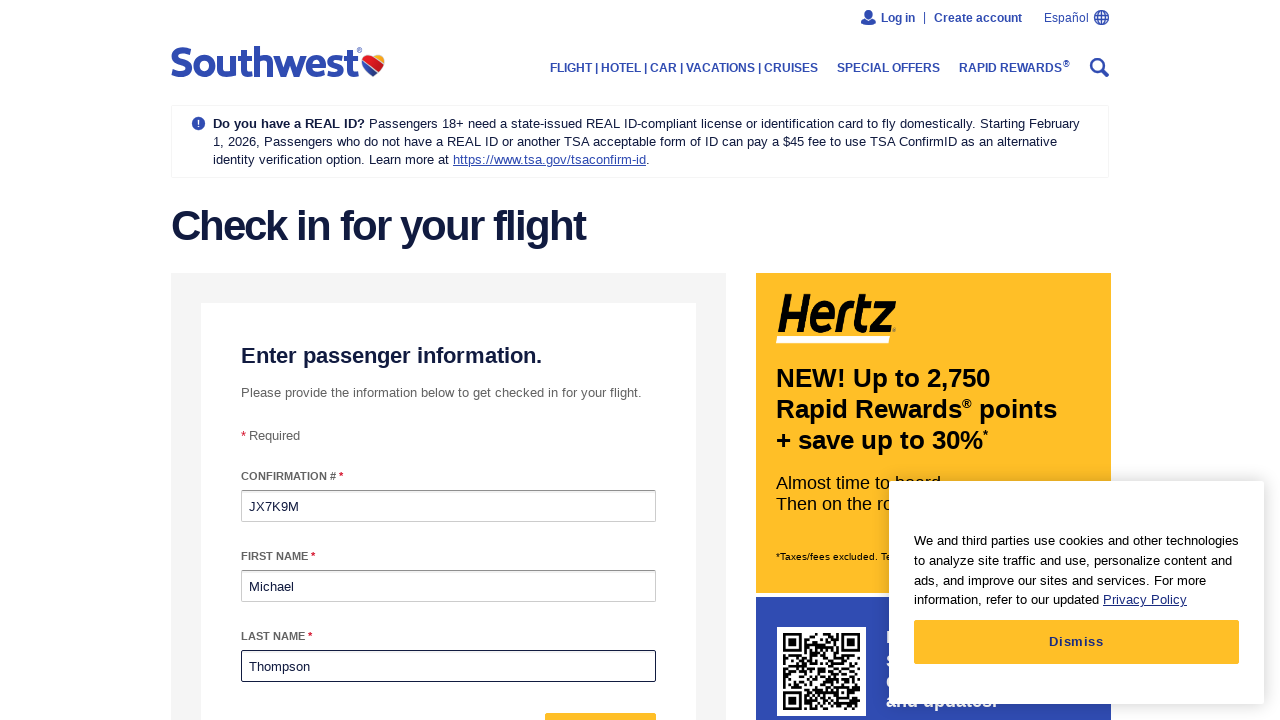

Clicked the check-in submit button at (600, 696) on #form-mixin--submit-button
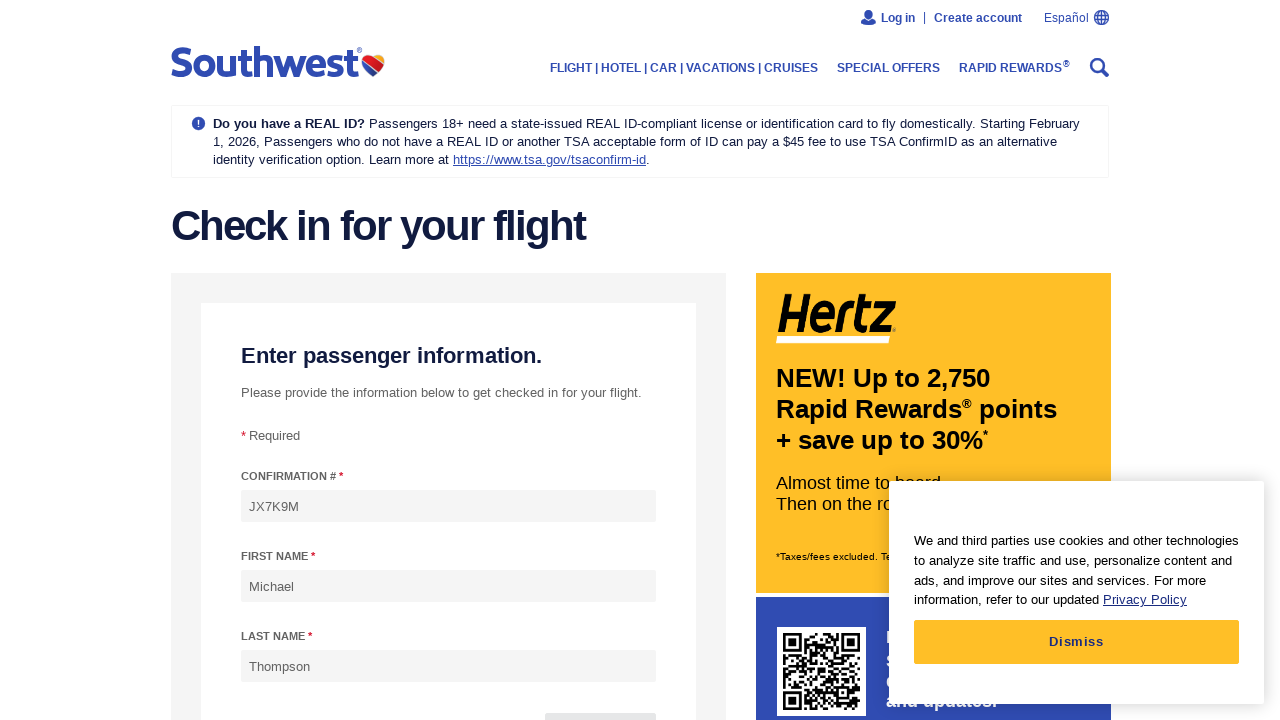

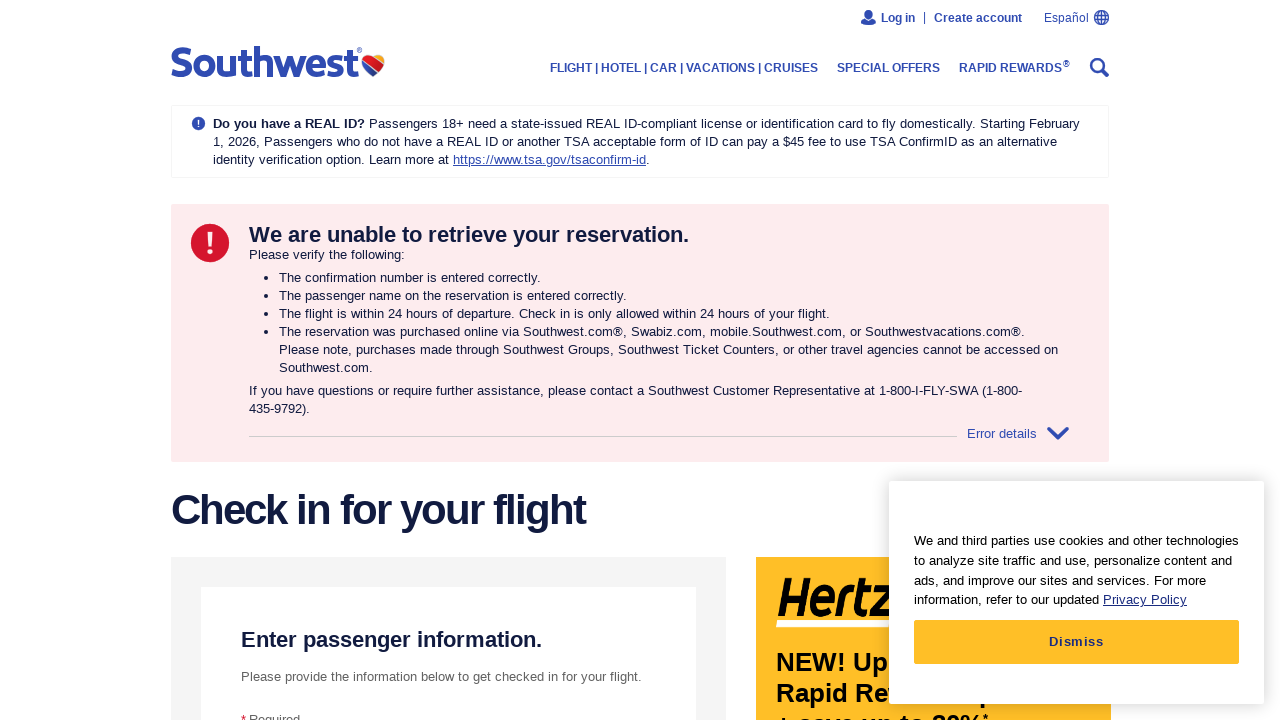